A smoke test that navigates to Honda 2 Wheelers India website and verifies the page loads successfully.

Starting URL: https://www.honda2wheelersindia.com/

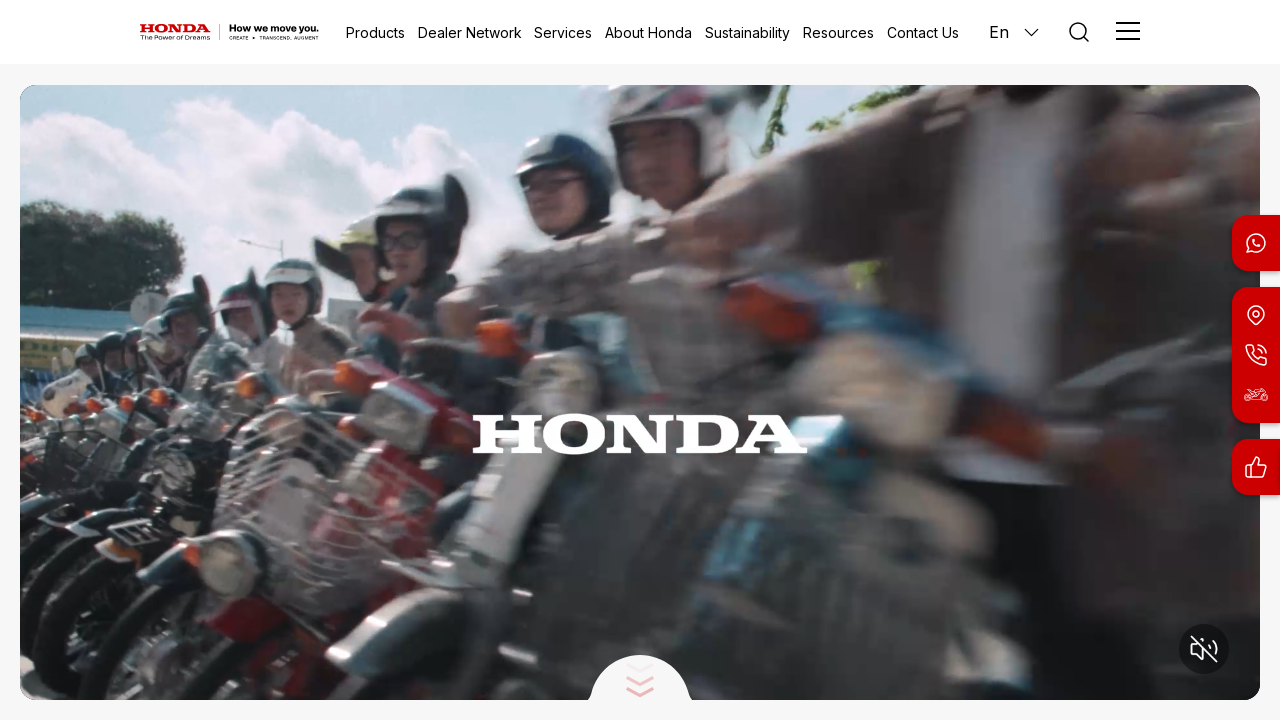

Waited for page to reach domcontentloaded state
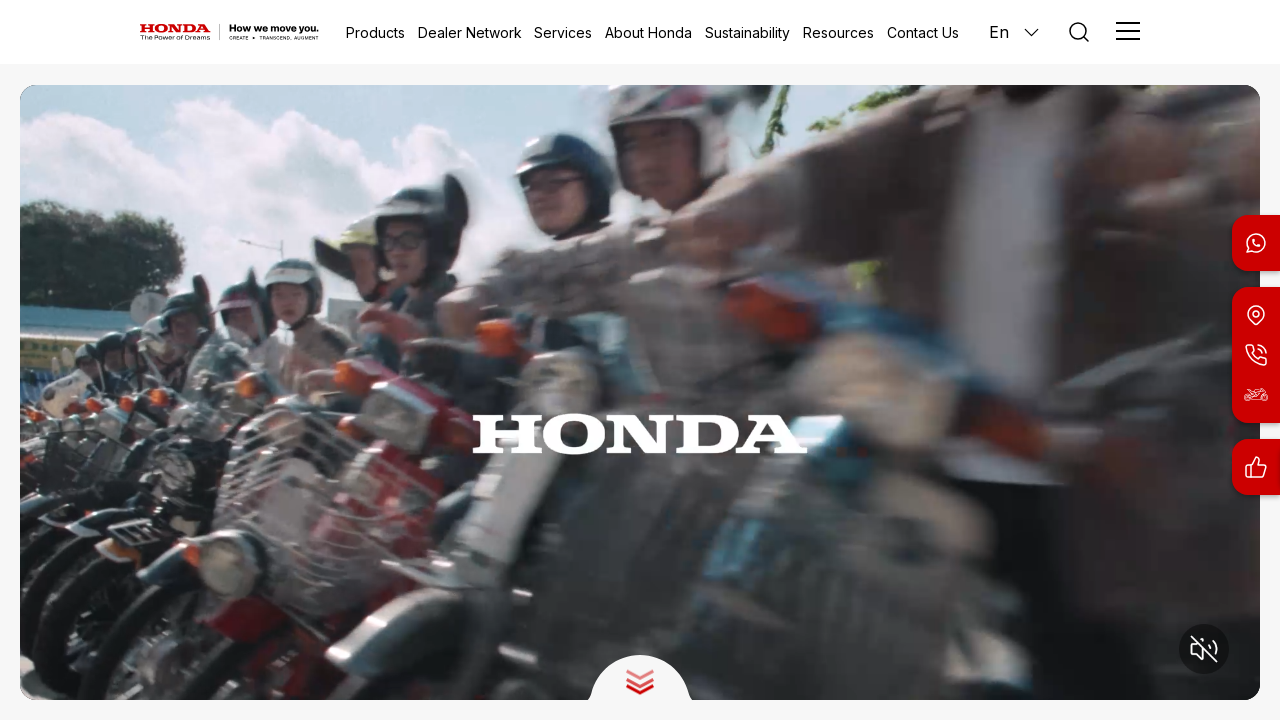

Verified body element is present on Honda 2 Wheelers India website
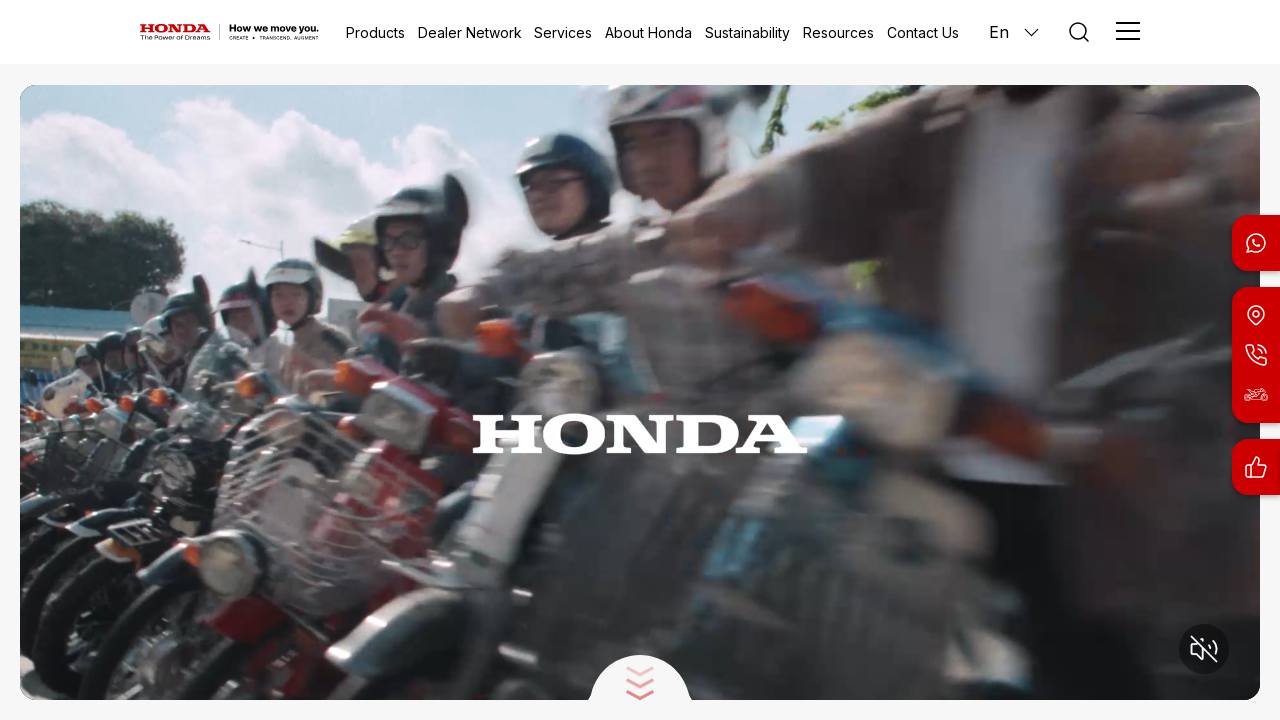

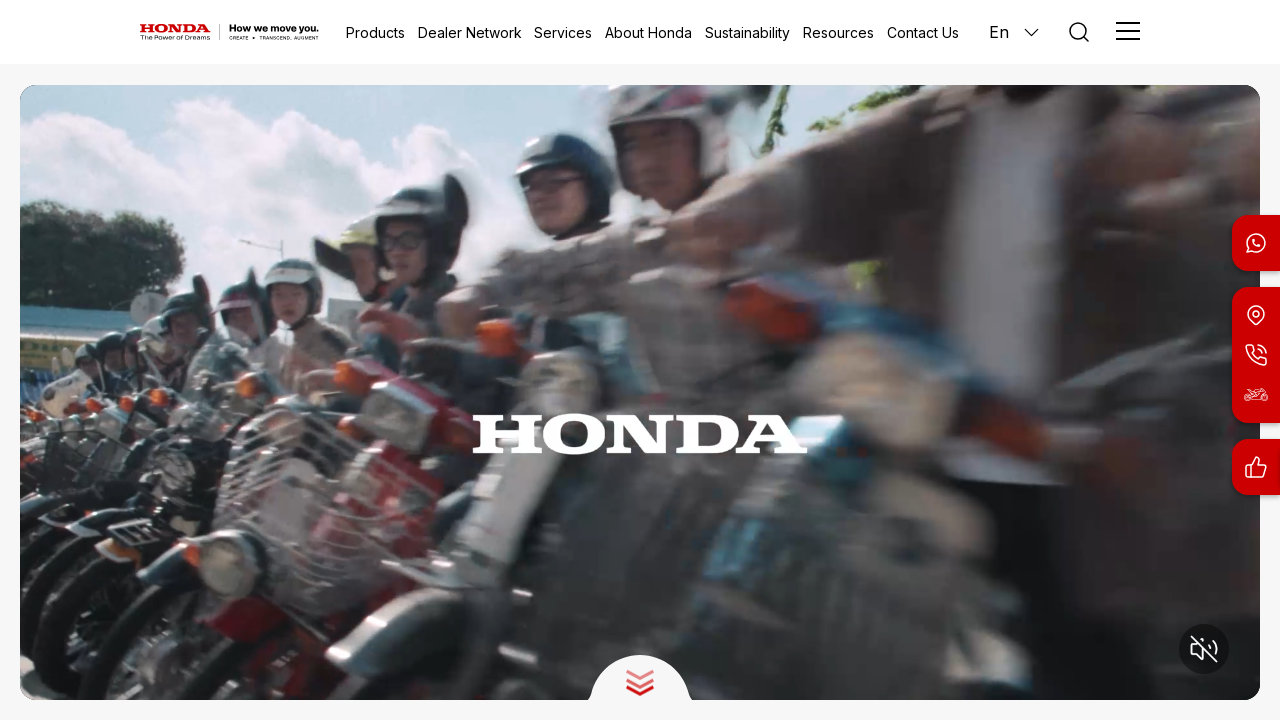